Tests form validation when all fields are left empty and submitted

Starting URL: https://iv1201-recruitment-application-frontend.onrender.com/signup

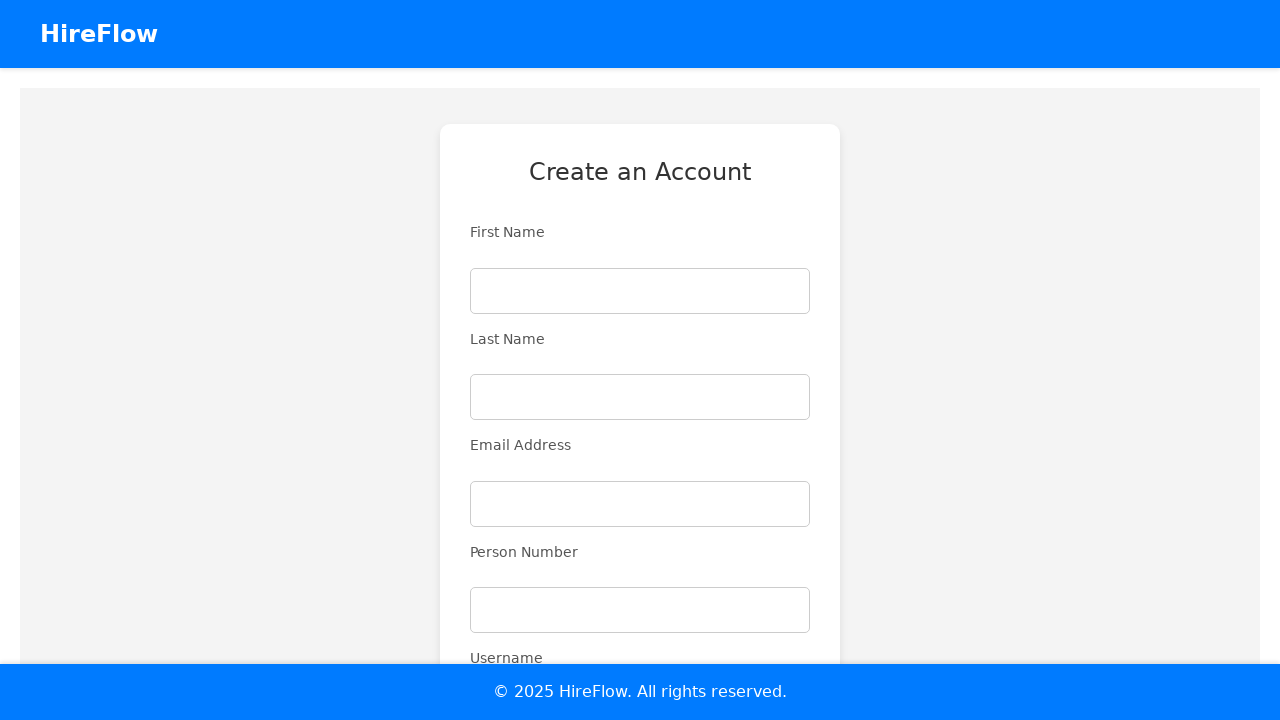

Navigated to signup page
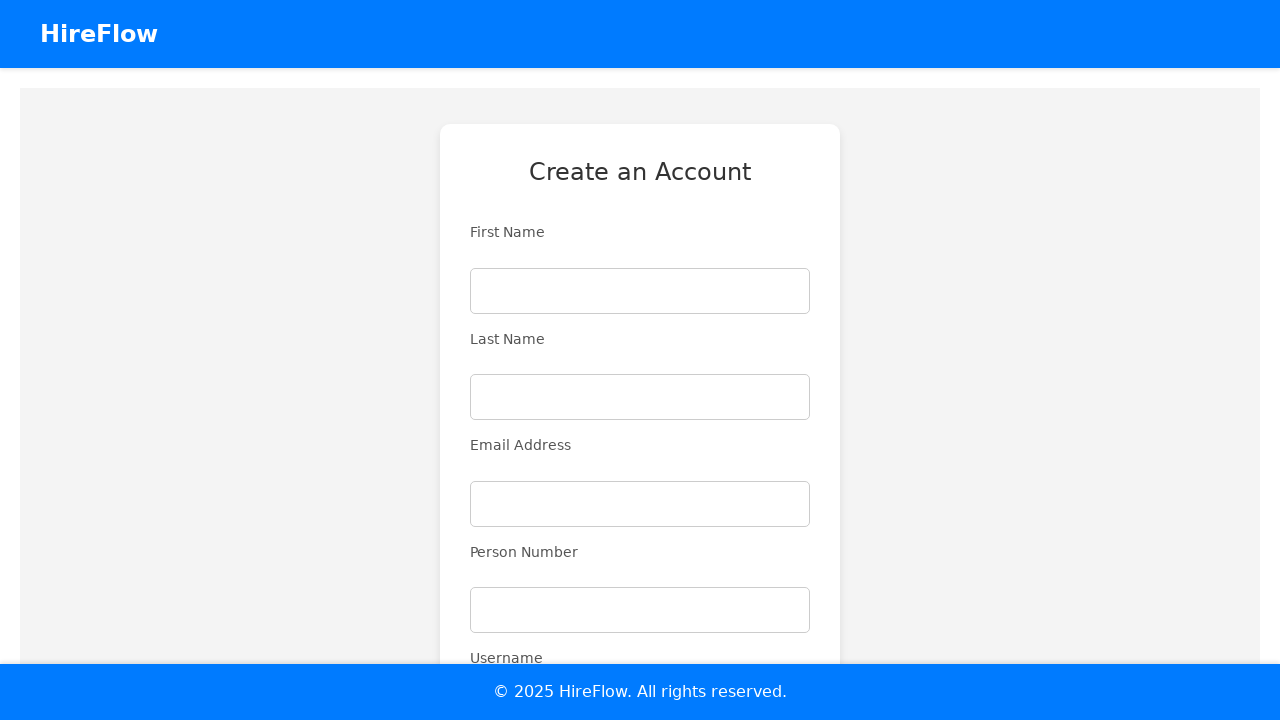

Clicked submit button without filling any fields at (640, 636) on .submit-button
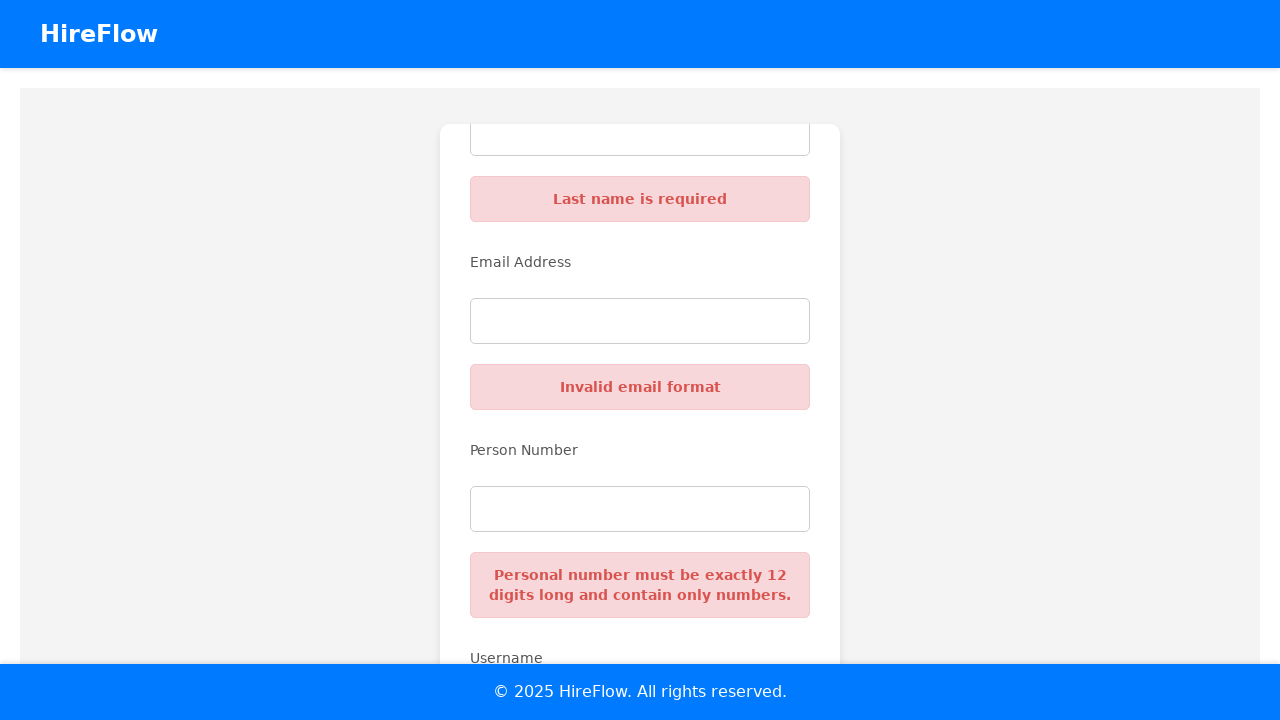

Validation error messages appeared after submitting empty form
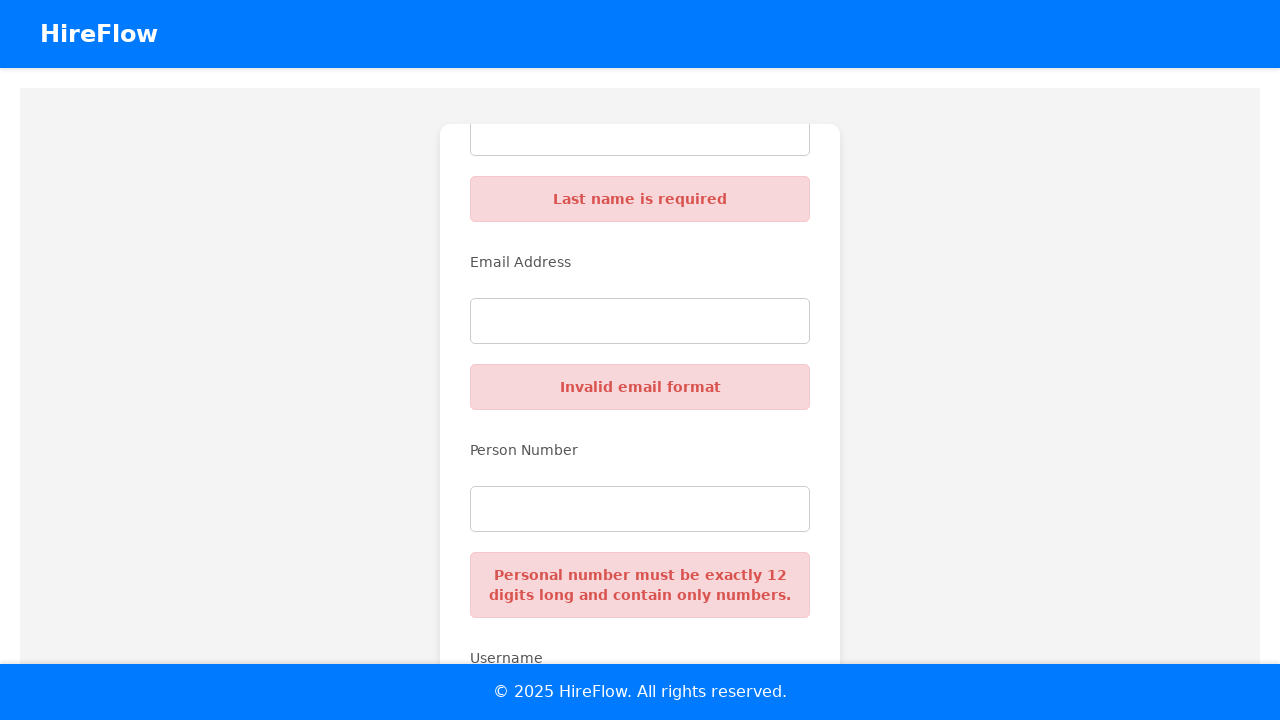

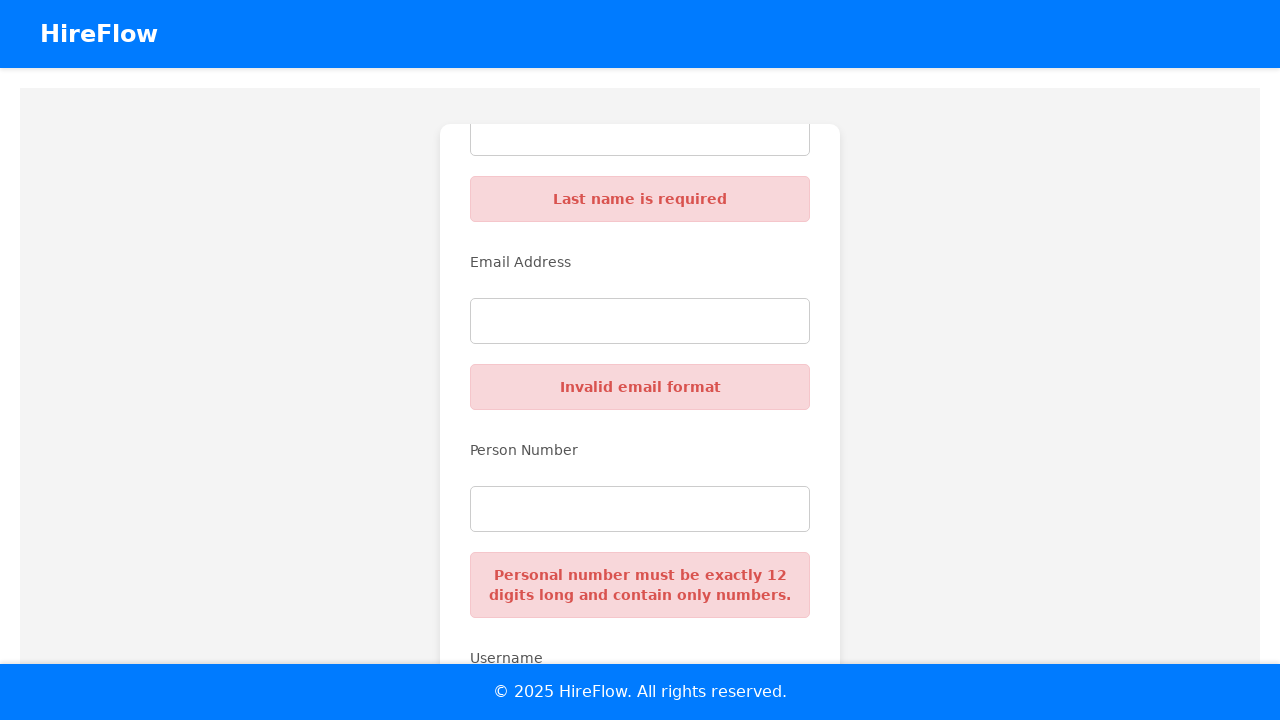